Tests opening a new tab functionality by clicking on a link that opens a new window/tab

Starting URL: https://demo.automationtesting.in/Windows.html

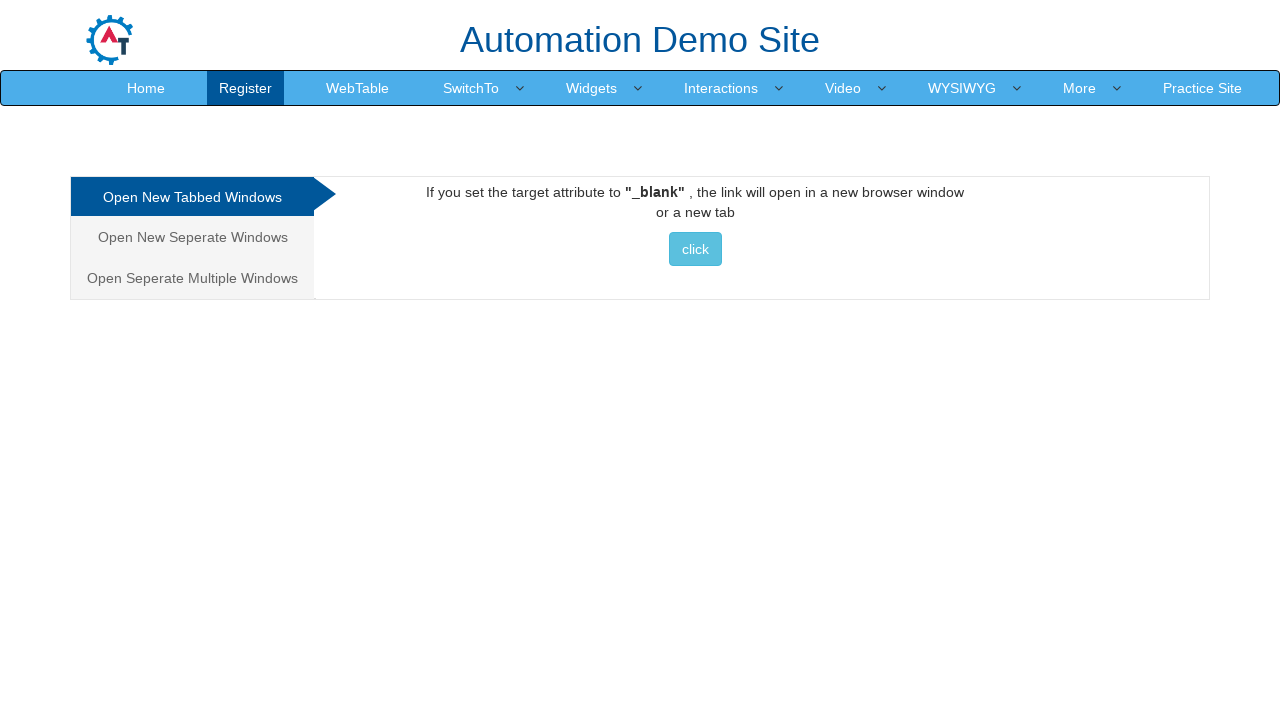

Navigated to Windows.html demo page
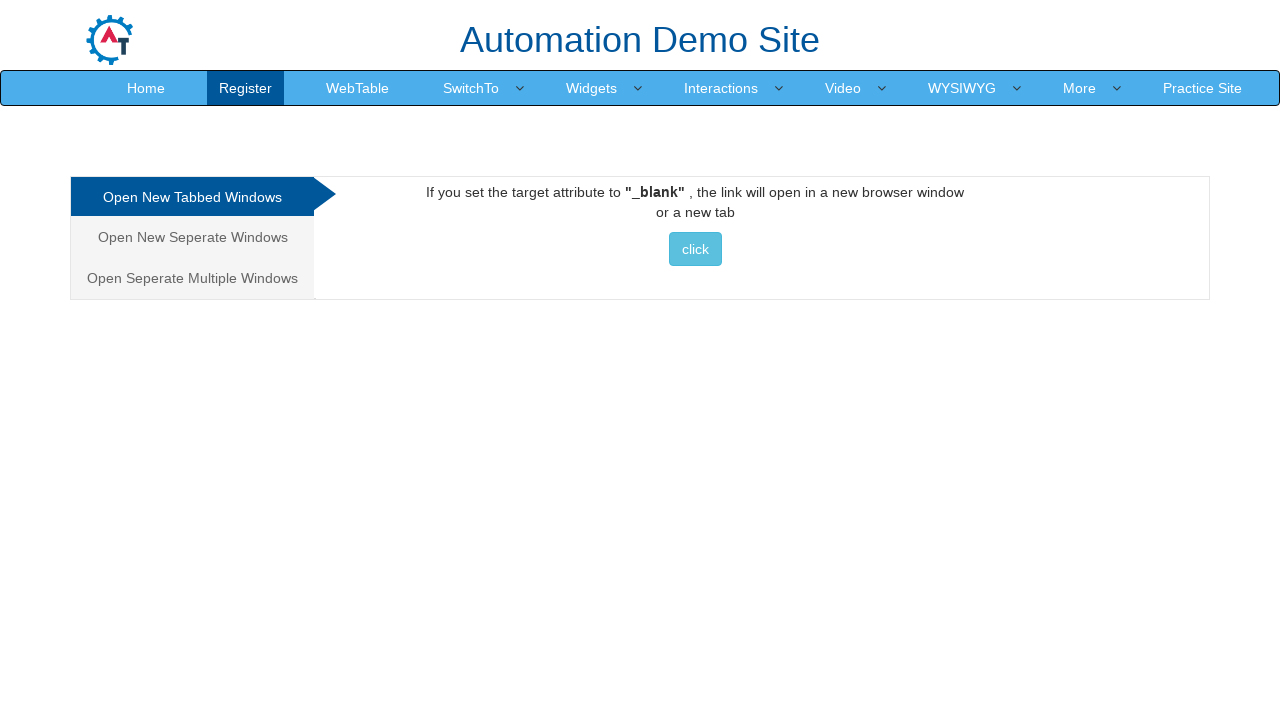

Clicked on 'Open New Tabbed Windows' link at (192, 197) on xpath=//a[normalize-space()='Open New Tabbed Windows']
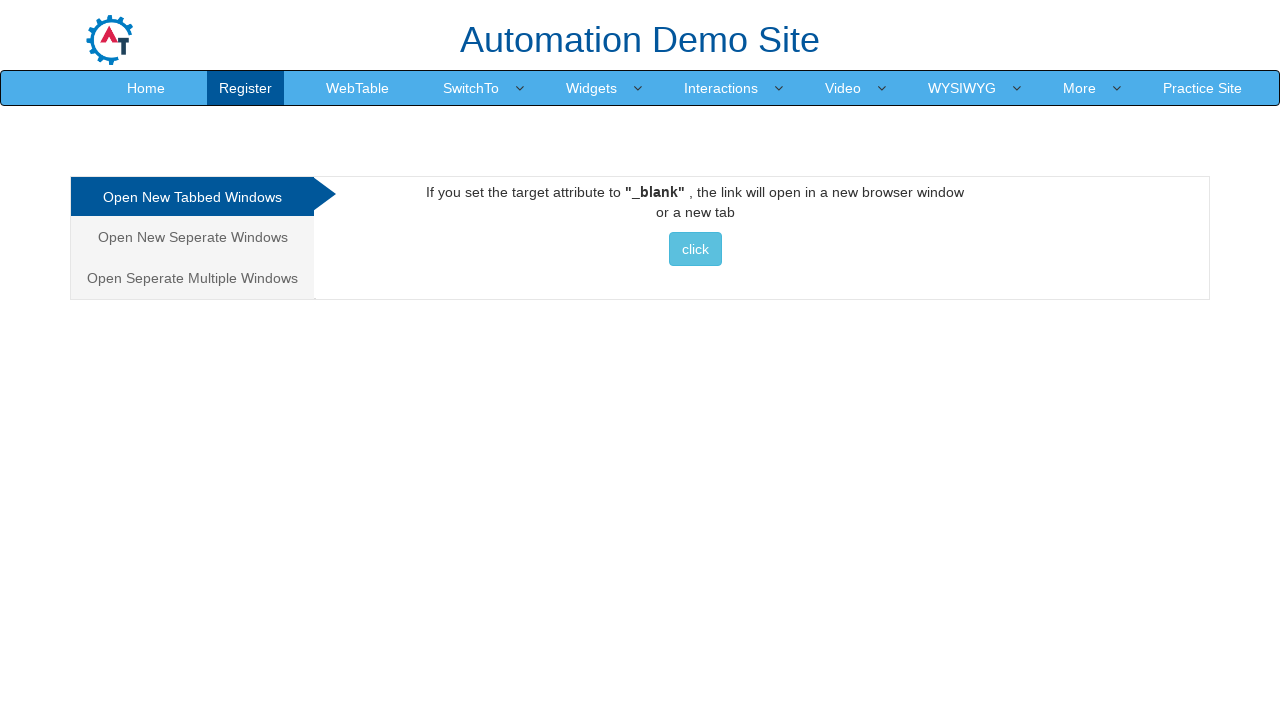

Clicked button to open new tab to selenium.dev at (695, 249) on xpath=//a[@href='http://www.selenium.dev']//button[@class='btn btn-info'][normal
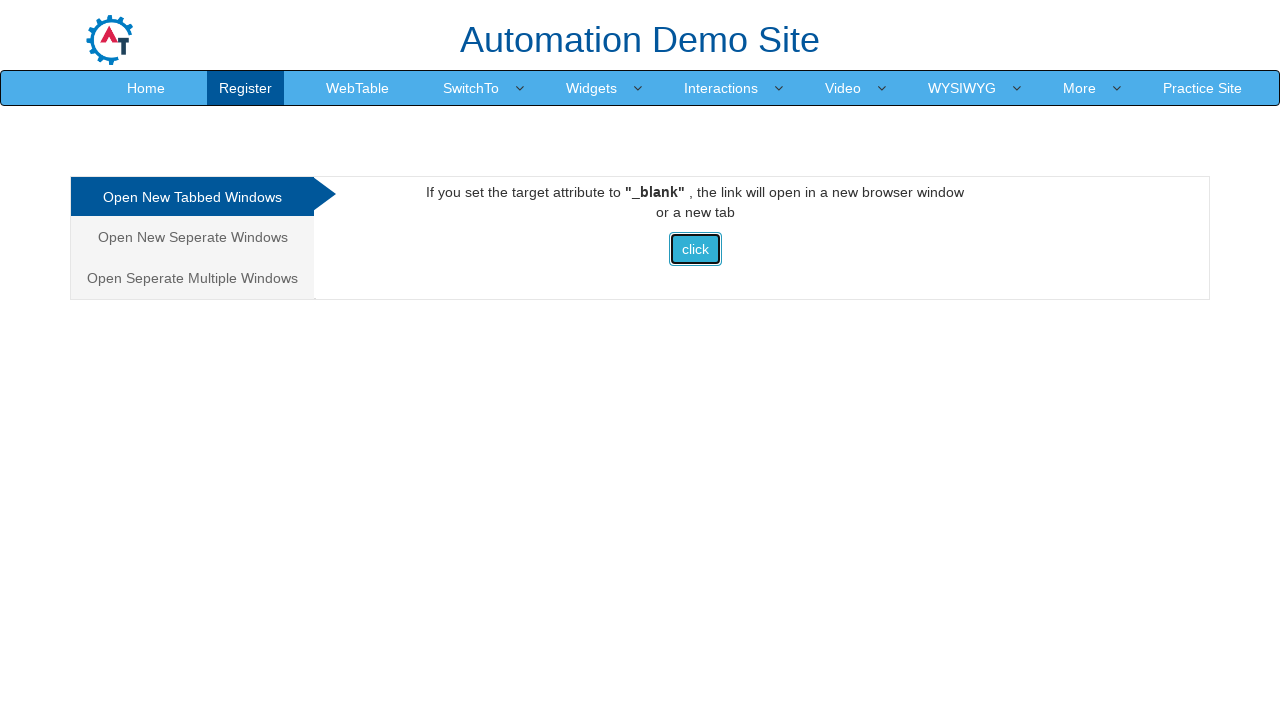

Waited for new tab/window to open
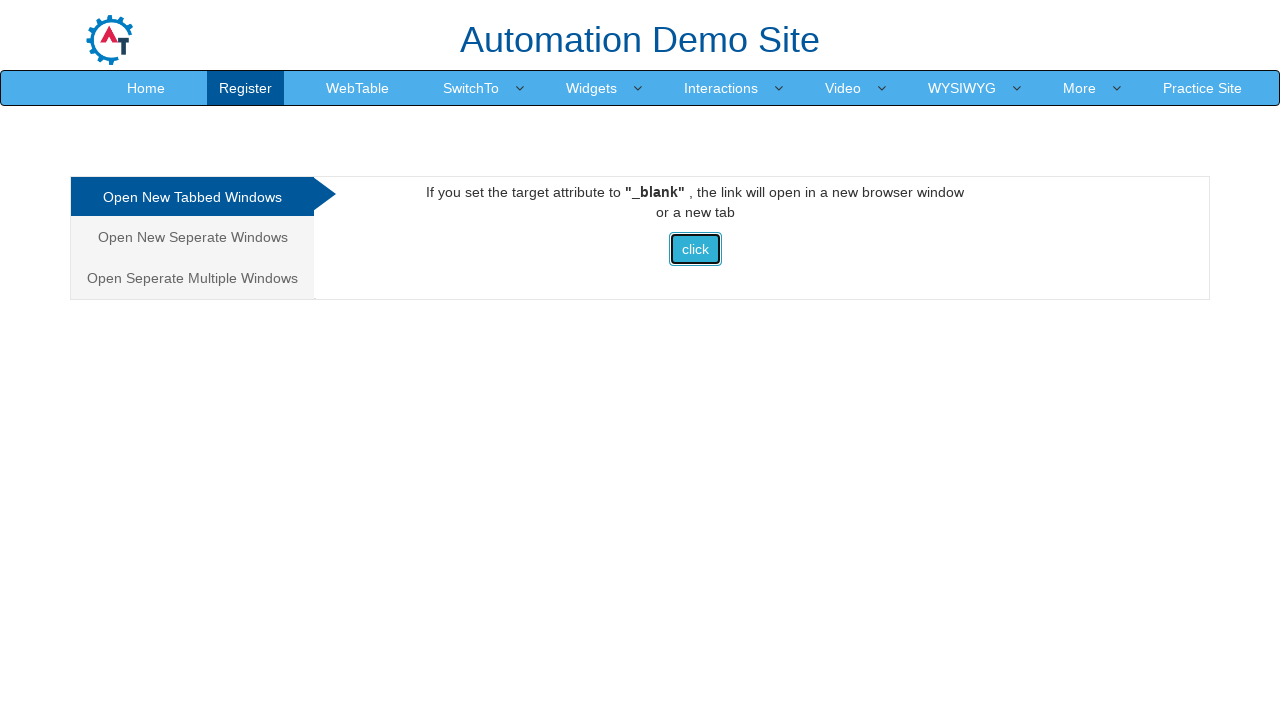

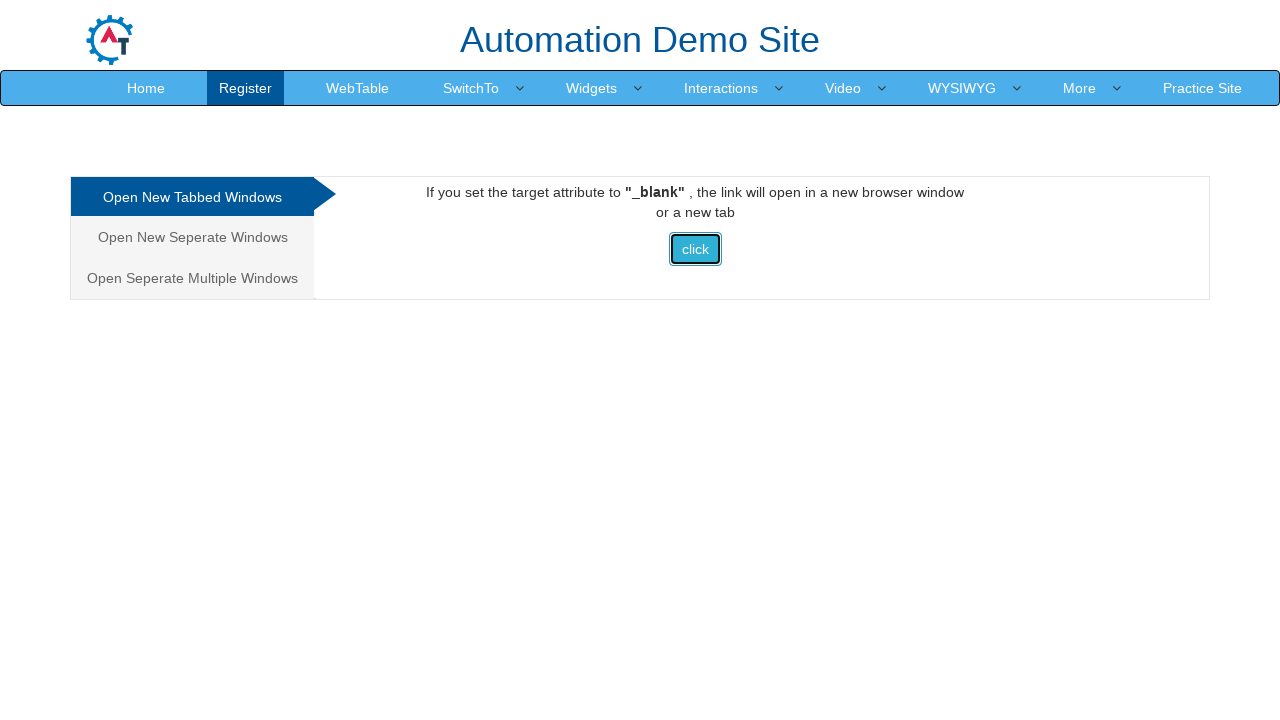